Finds and adds a specific product (Cashews) to the cart based on its name

Starting URL: https://rahulshettyacademy.com/seleniumPractise/#/

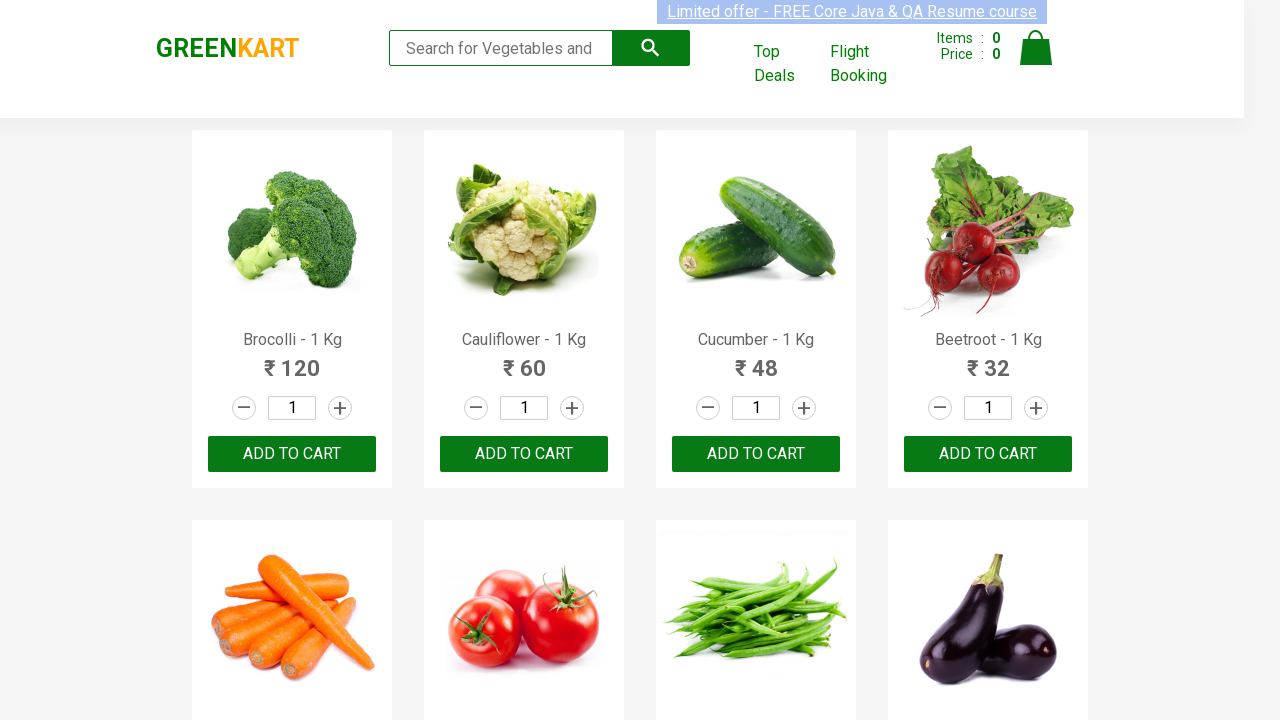

Located all product elements on the page
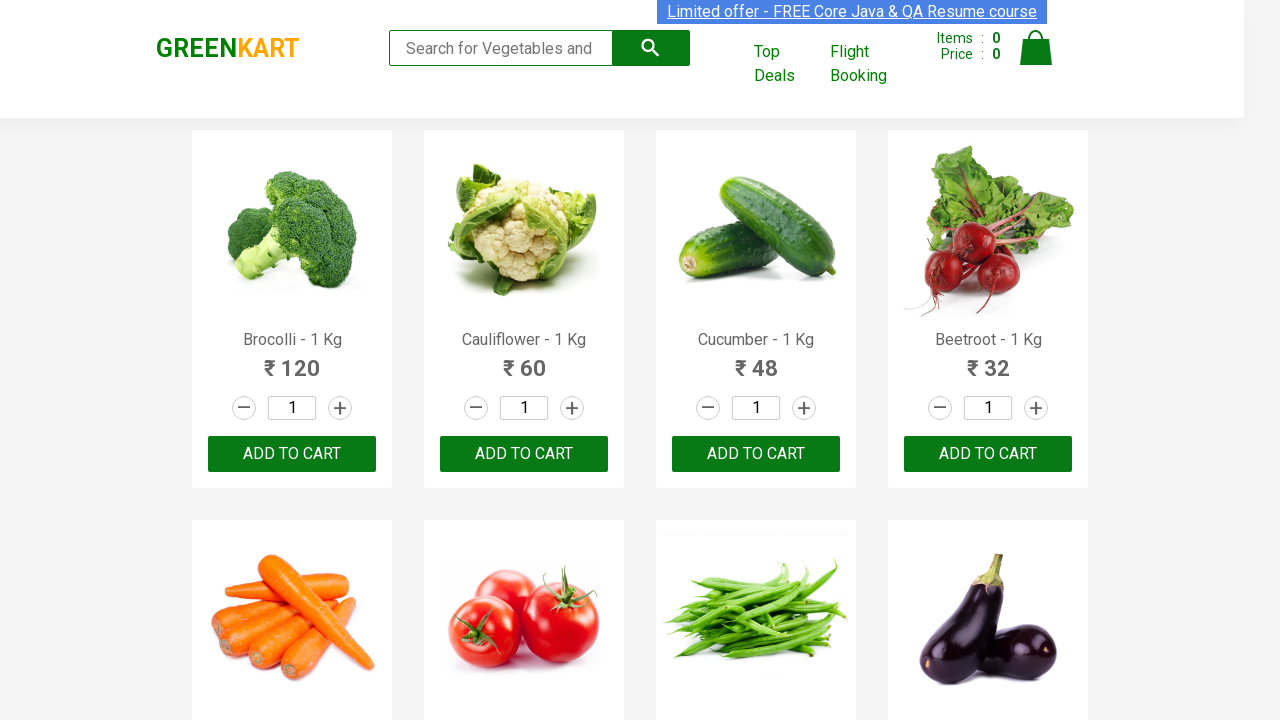

Retrieved product name: Brocolli - 1 Kg
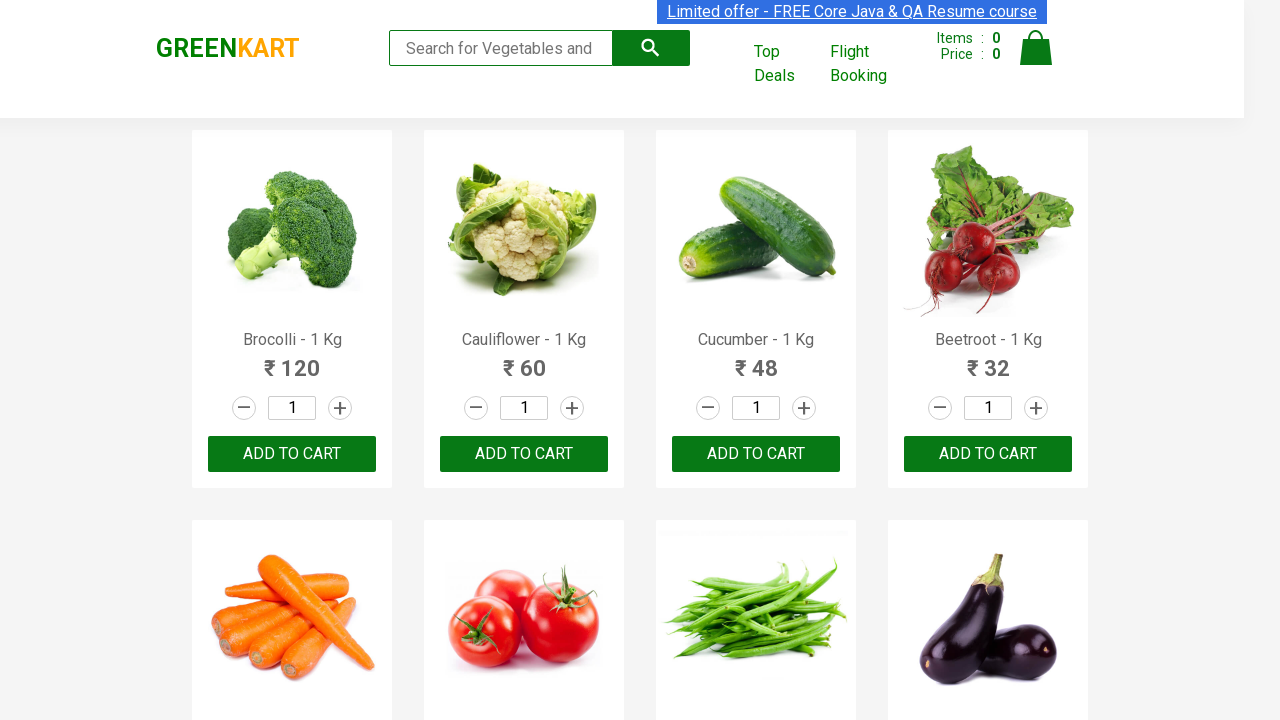

Retrieved product name: Cauliflower - 1 Kg
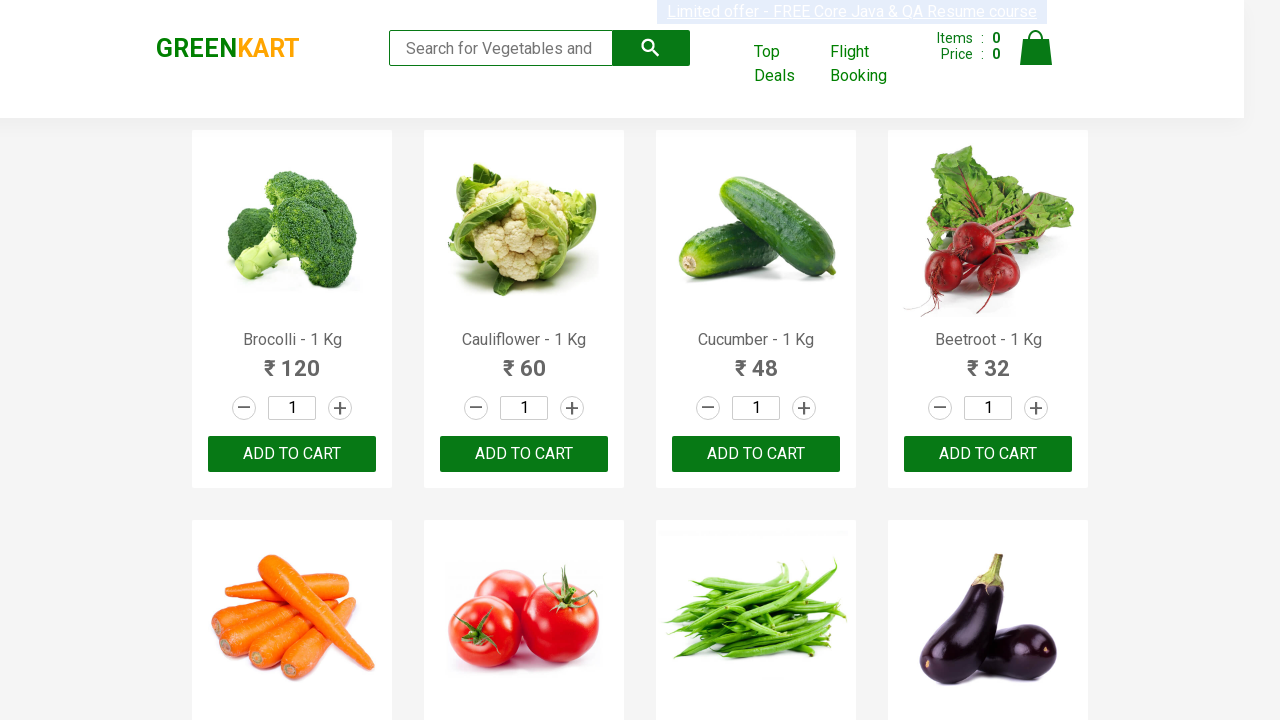

Retrieved product name: Cucumber - 1 Kg
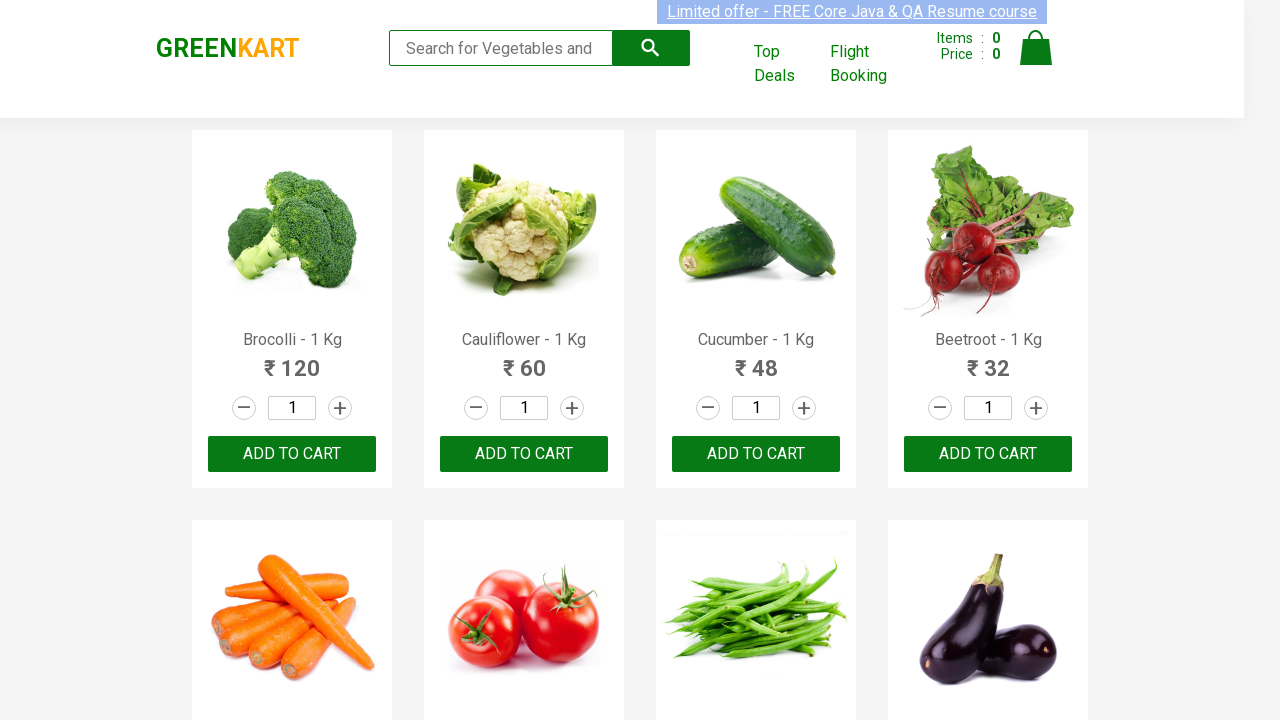

Retrieved product name: Beetroot - 1 Kg
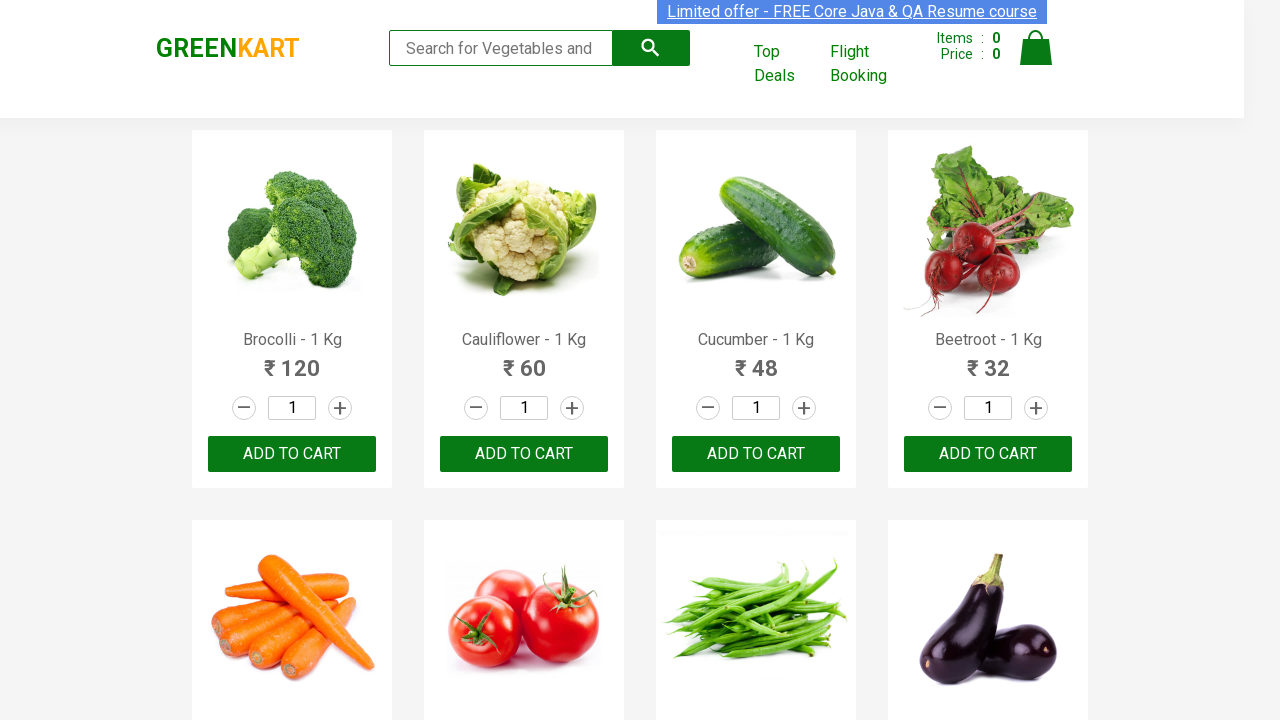

Retrieved product name: Carrot - 1 Kg
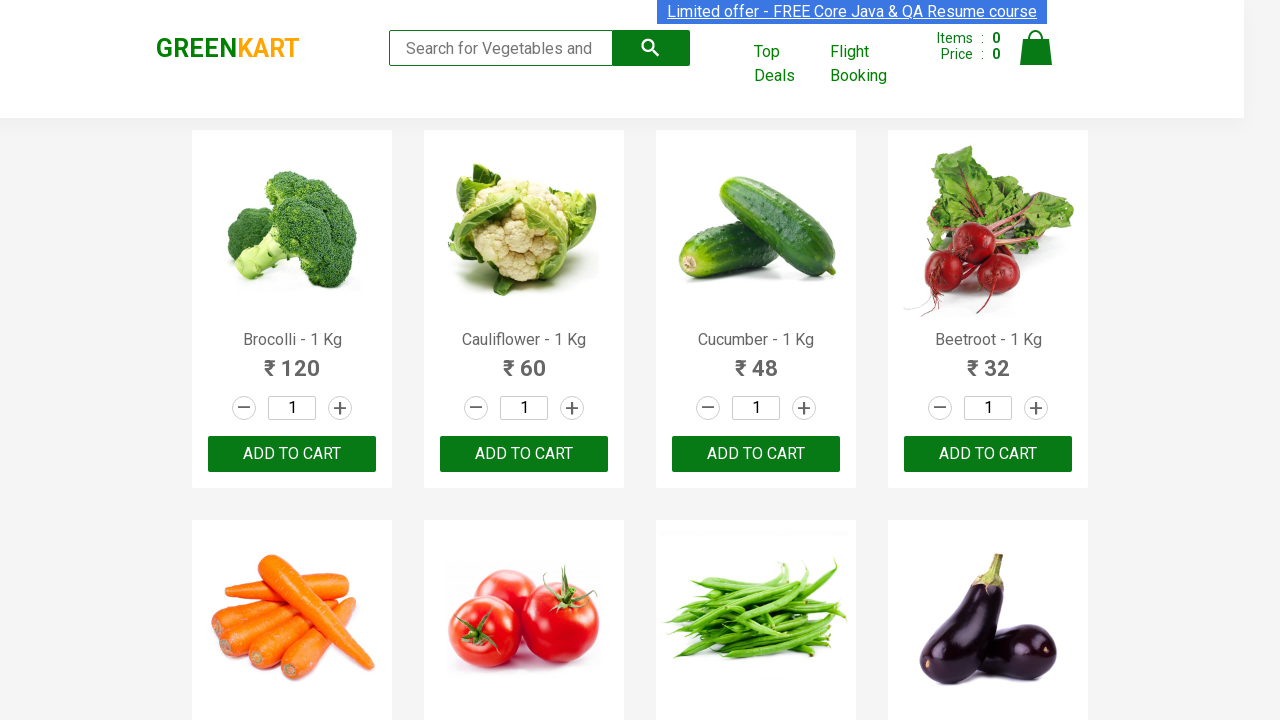

Retrieved product name: Tomato - 1 Kg
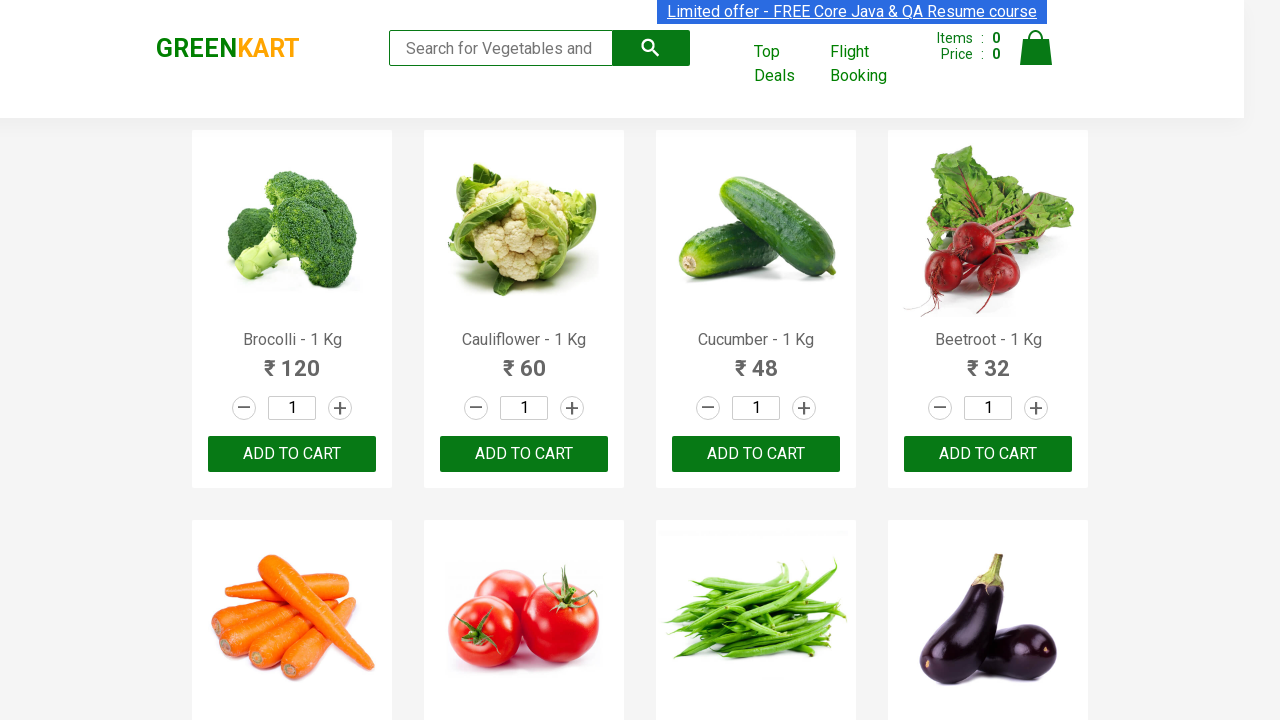

Retrieved product name: Beans - 1 Kg
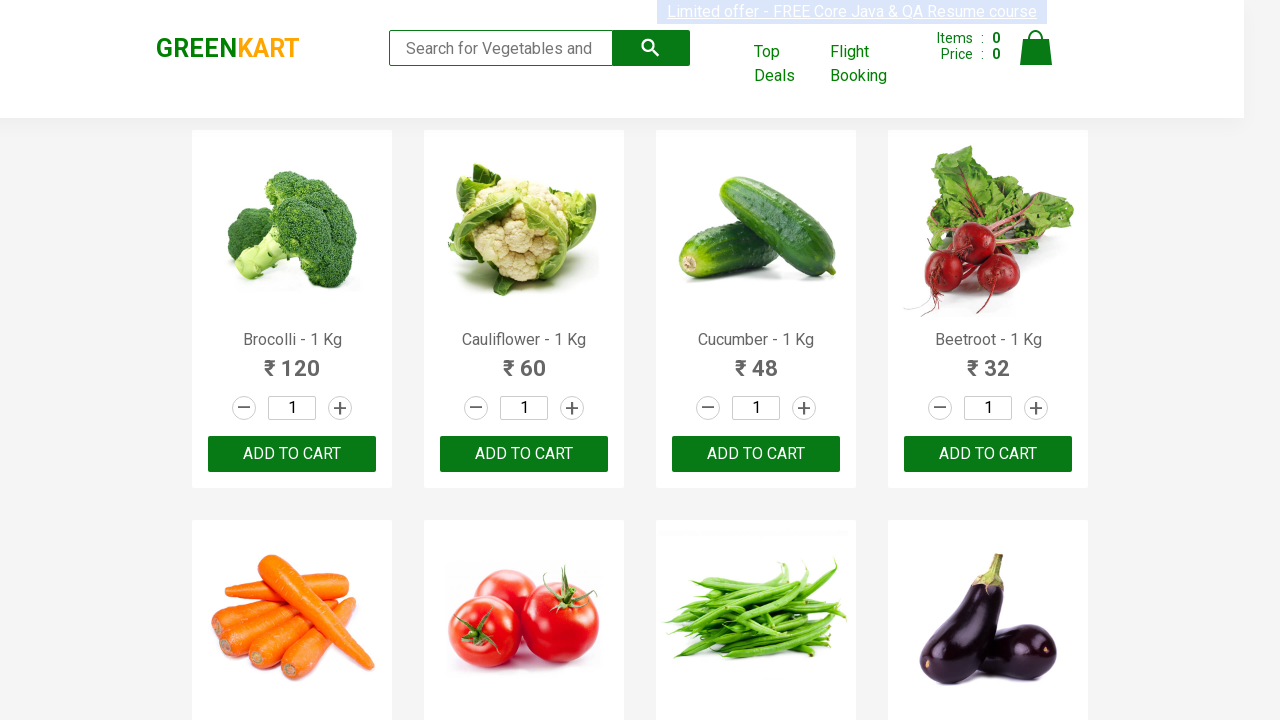

Retrieved product name: Brinjal - 1 Kg
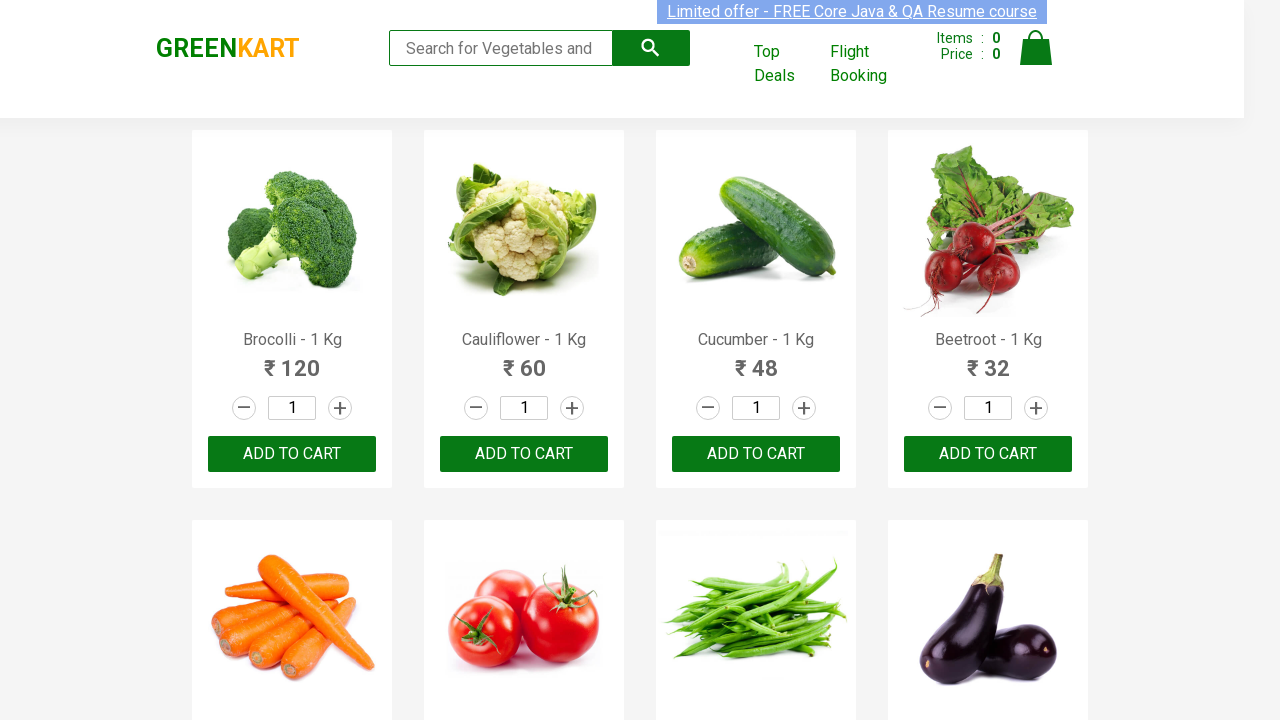

Retrieved product name: Capsicum
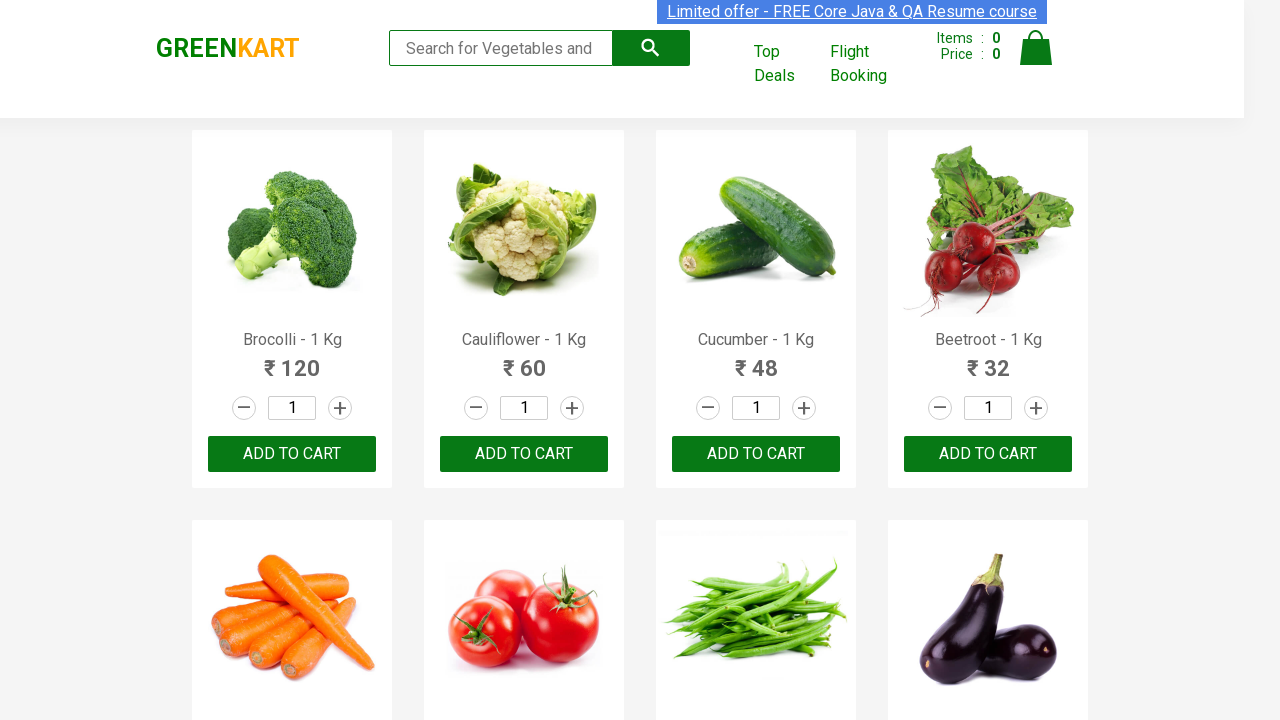

Retrieved product name: Mushroom - 1 Kg
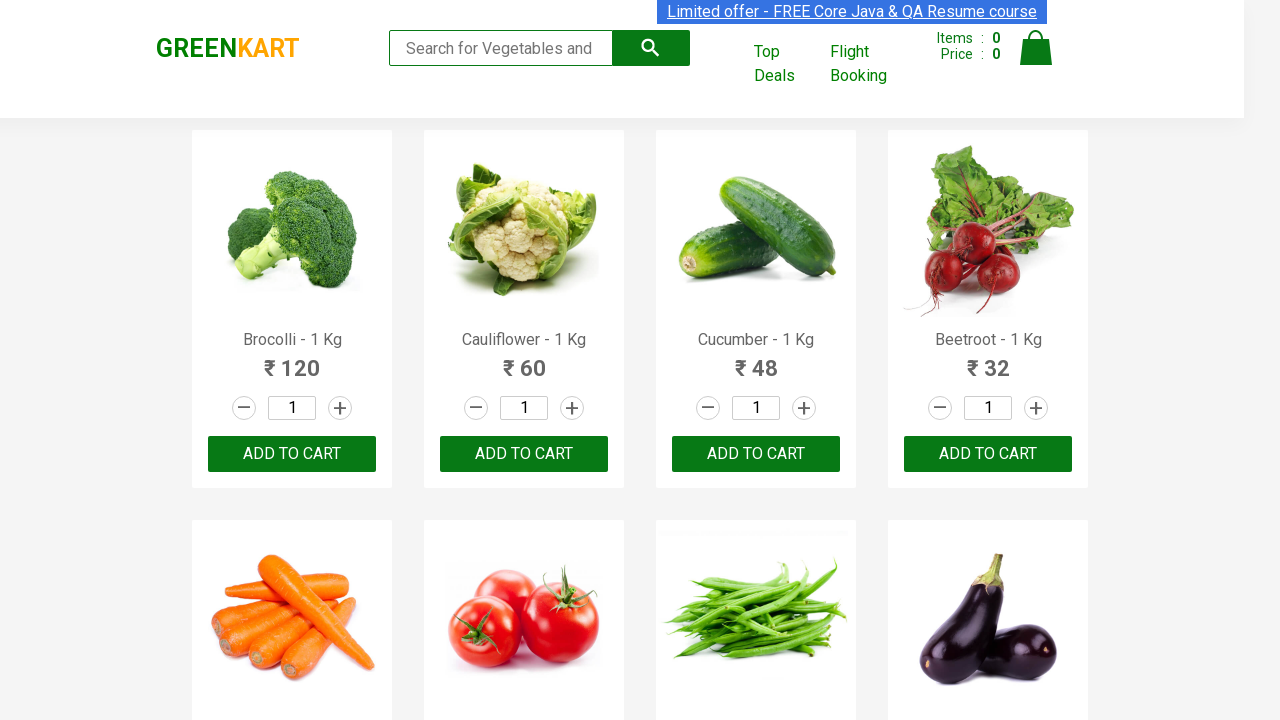

Retrieved product name: Potato - 1 Kg
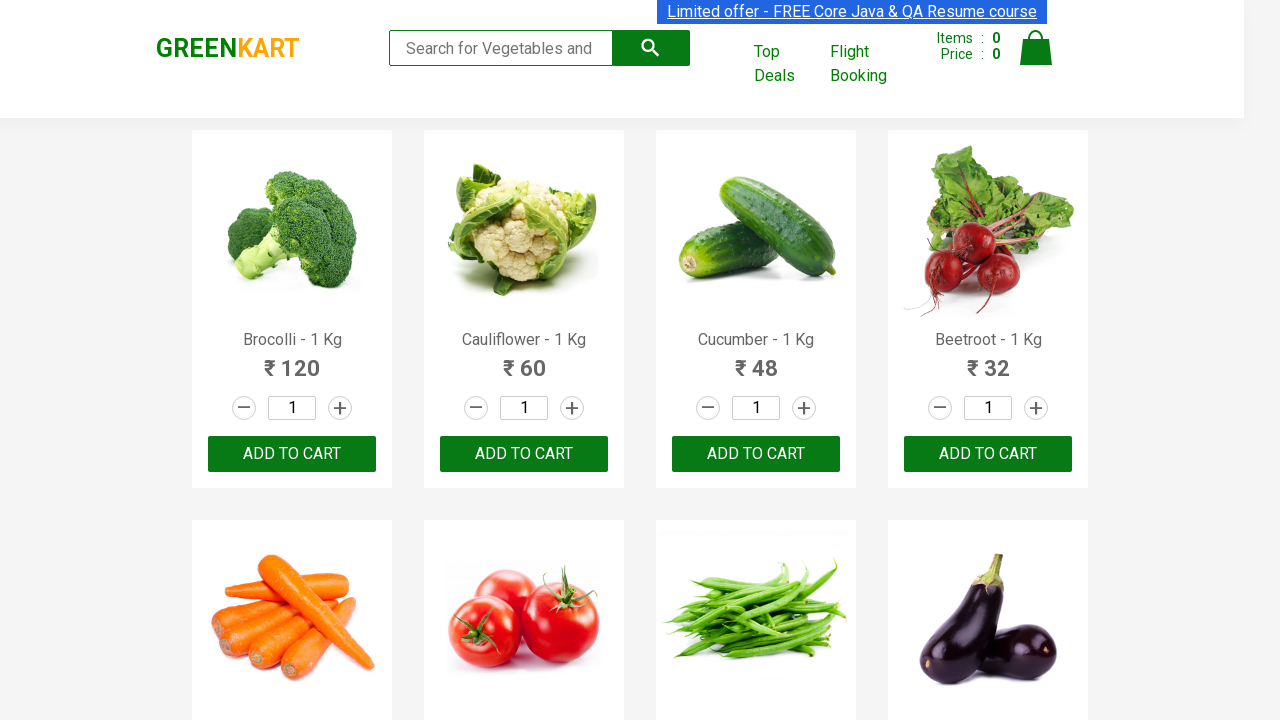

Retrieved product name: Pumpkin - 1 Kg
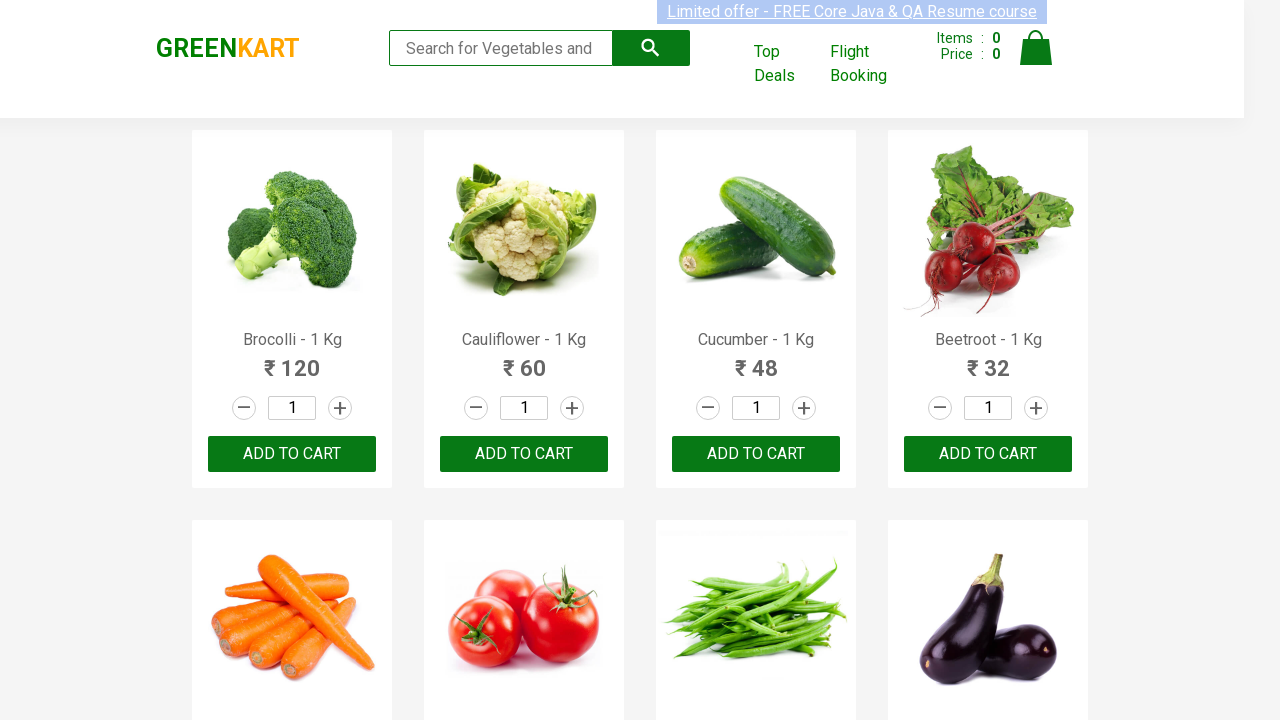

Retrieved product name: Corn - 1 Kg
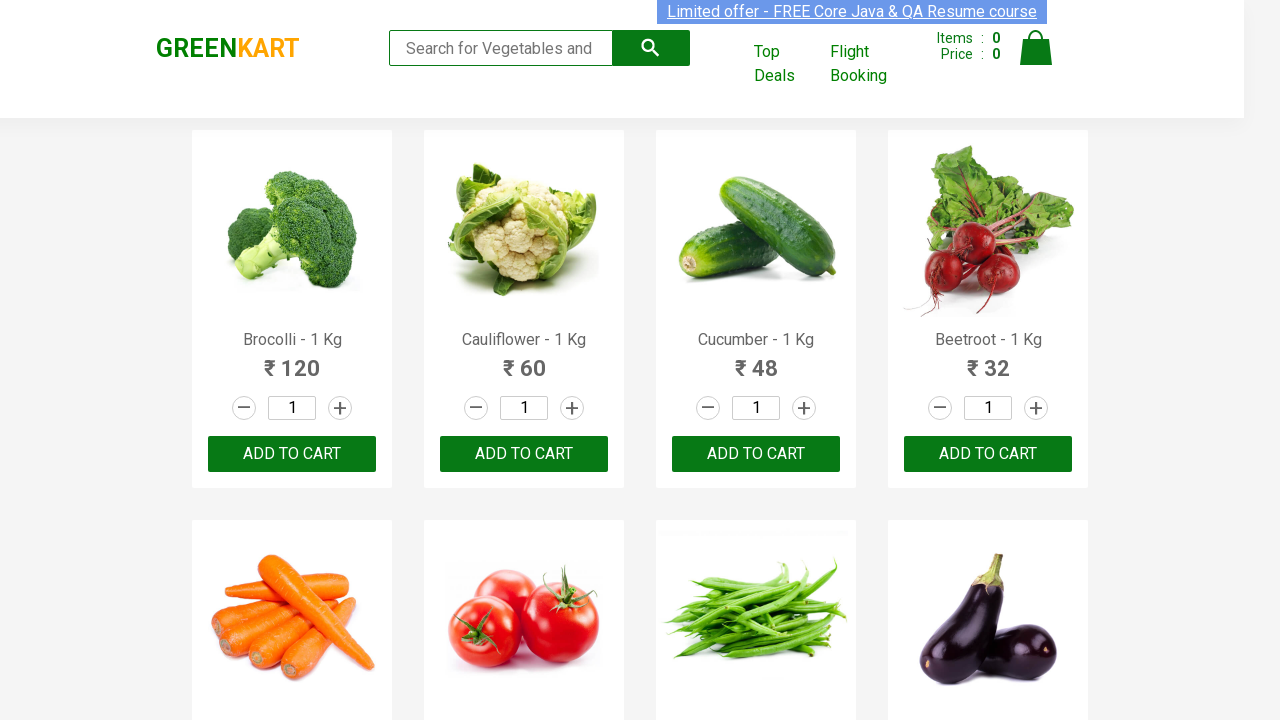

Retrieved product name: Onion - 1 Kg
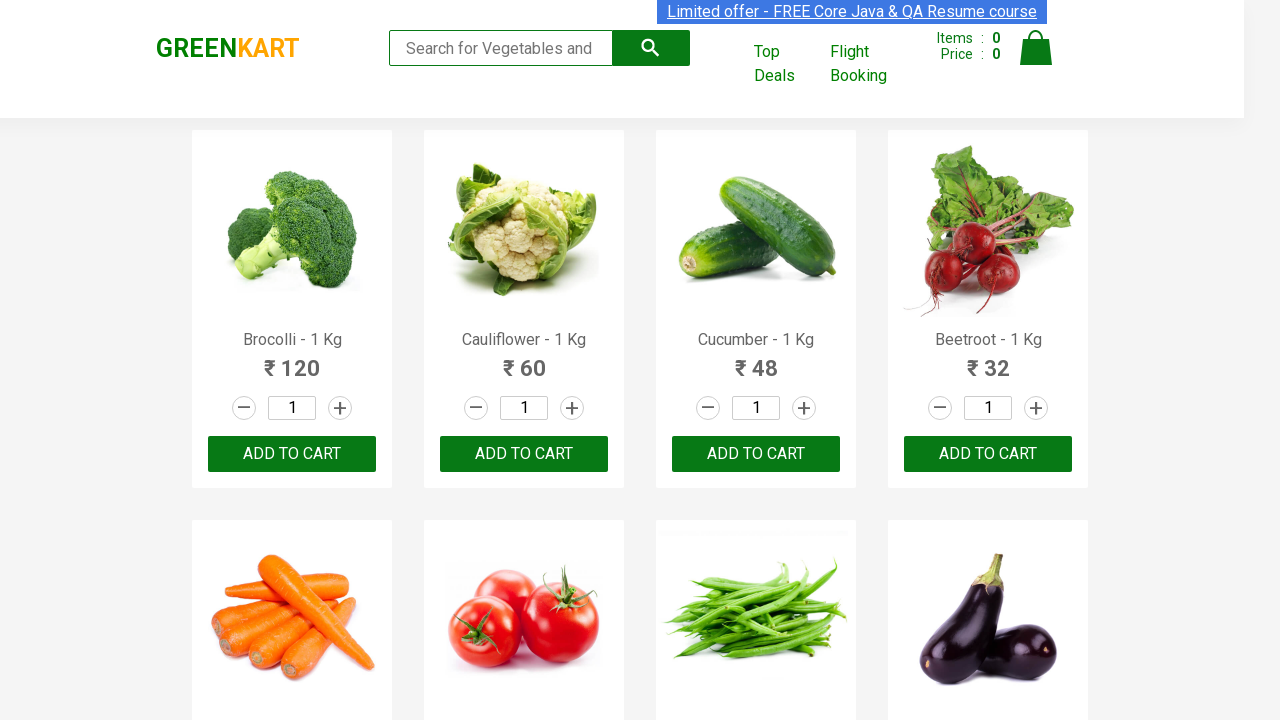

Retrieved product name: Apple - 1 Kg
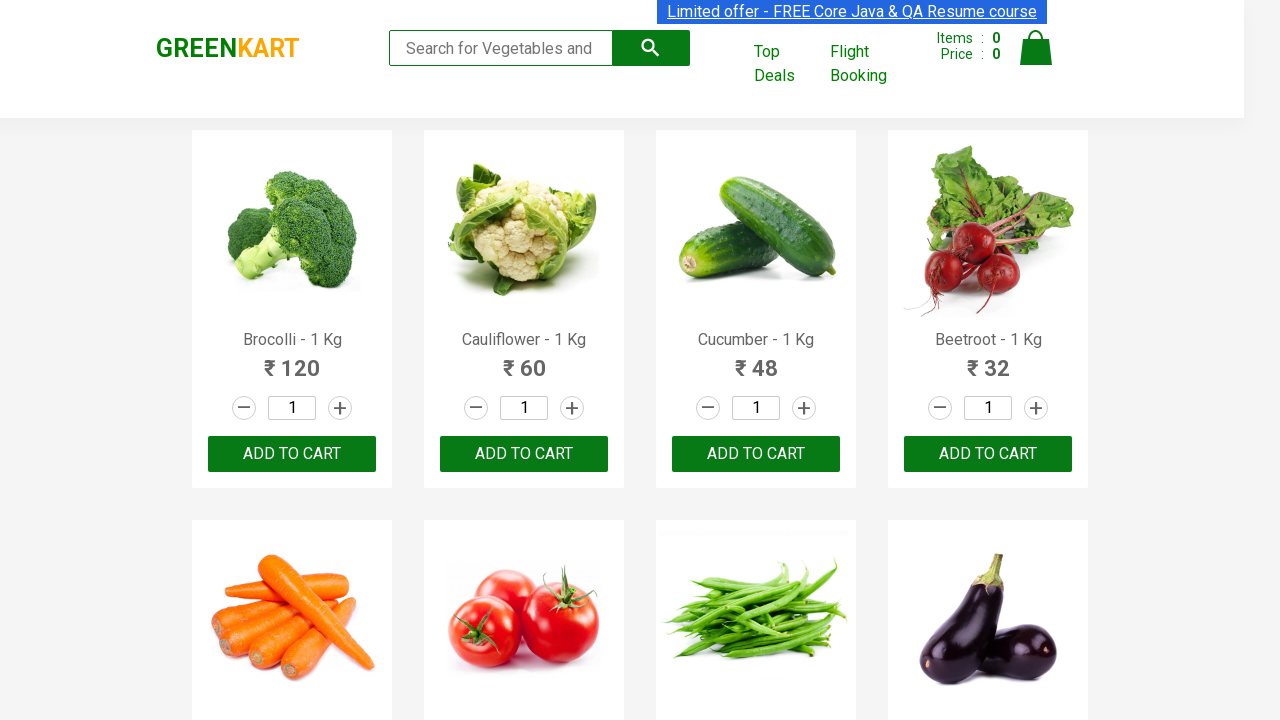

Retrieved product name: Banana - 1 Kg
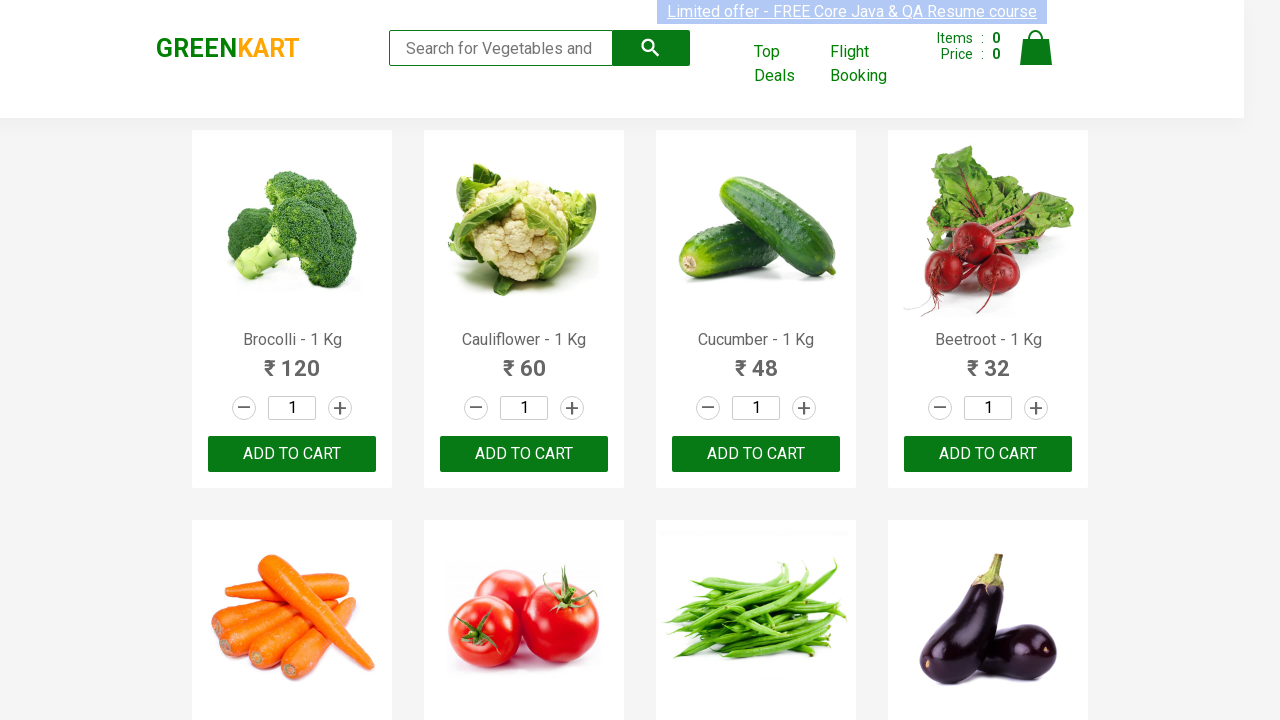

Retrieved product name: Grapes - 1 Kg
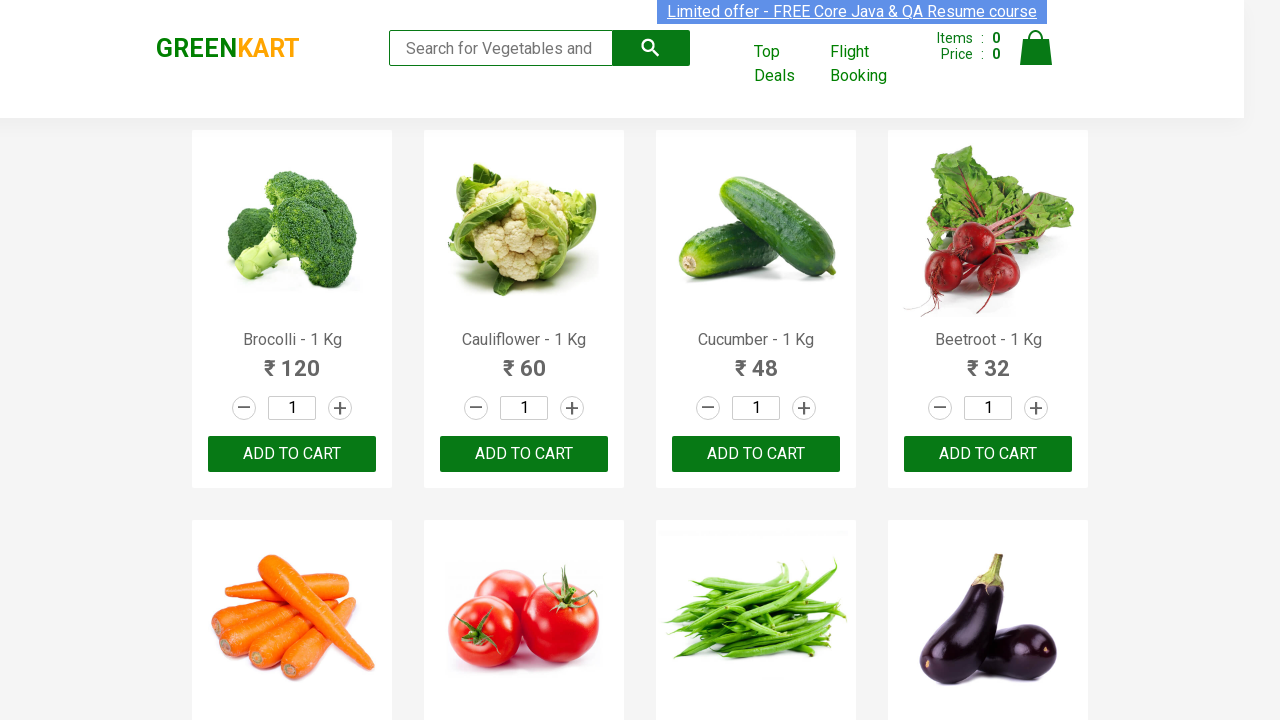

Retrieved product name: Mango - 1 Kg
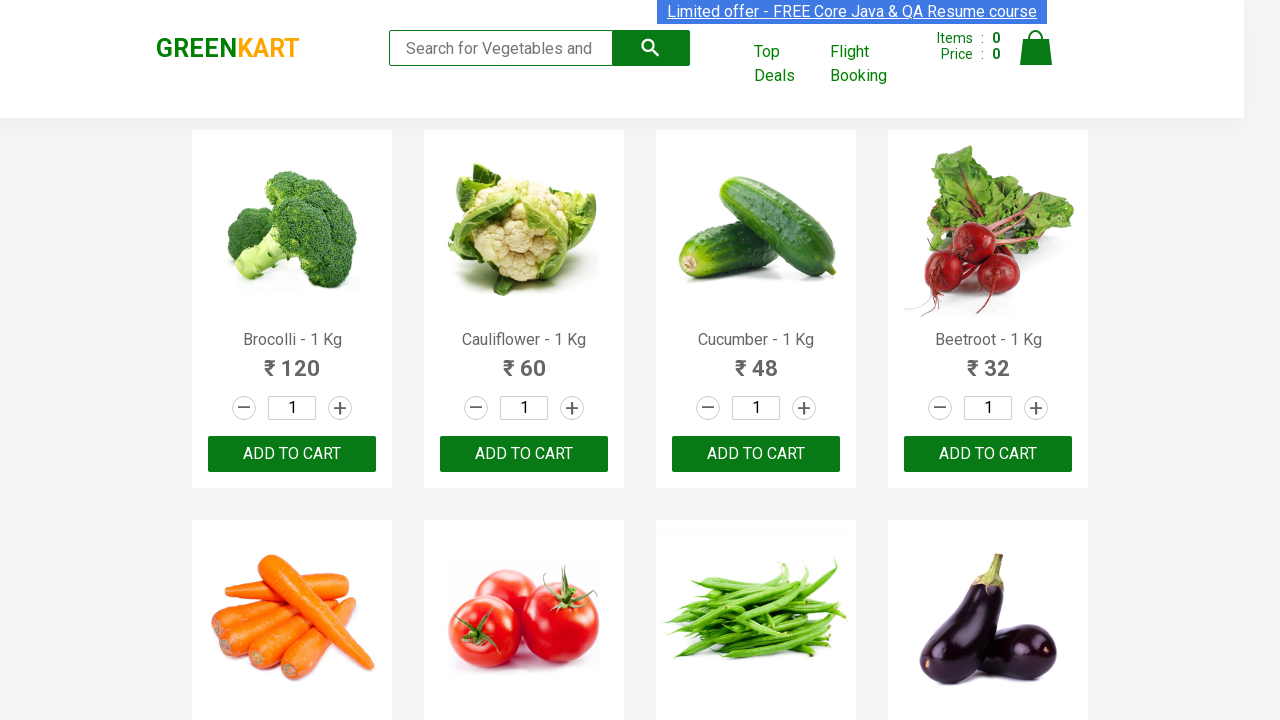

Retrieved product name: Musk Melon - 1 Kg
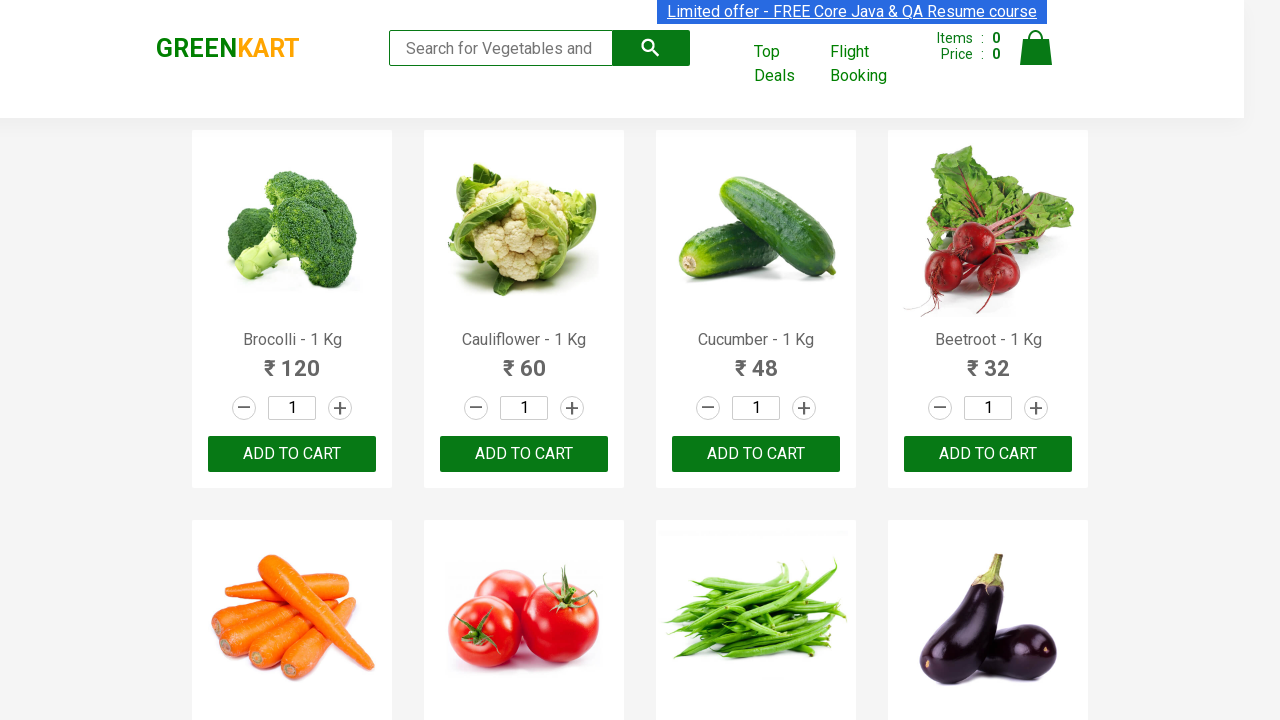

Retrieved product name: Orange - 1 Kg
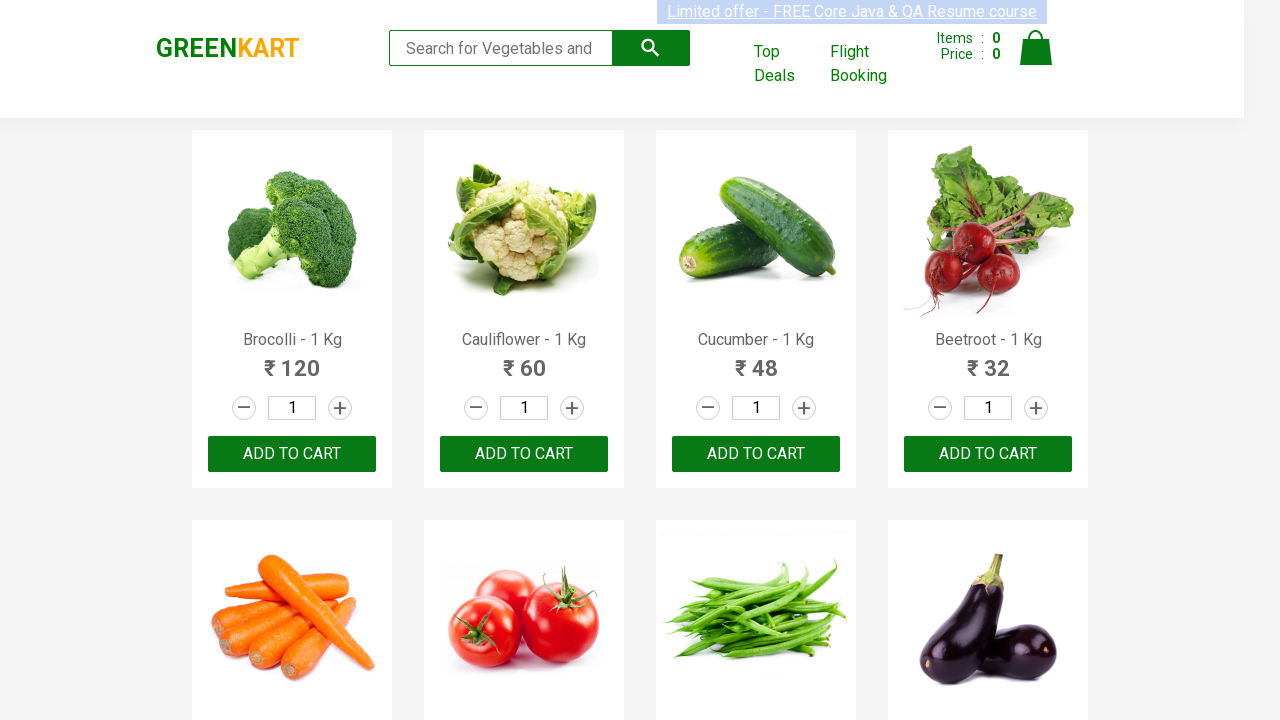

Retrieved product name: Pears - 1 Kg
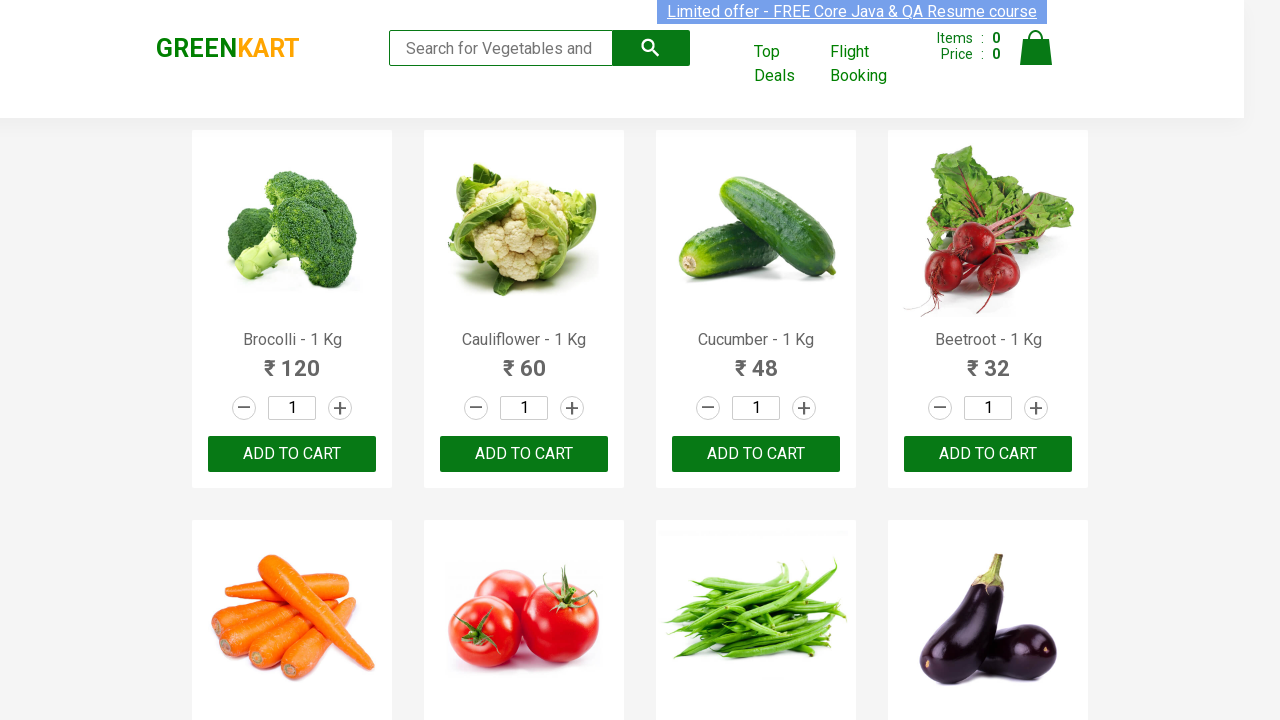

Retrieved product name: Pomegranate - 1 Kg
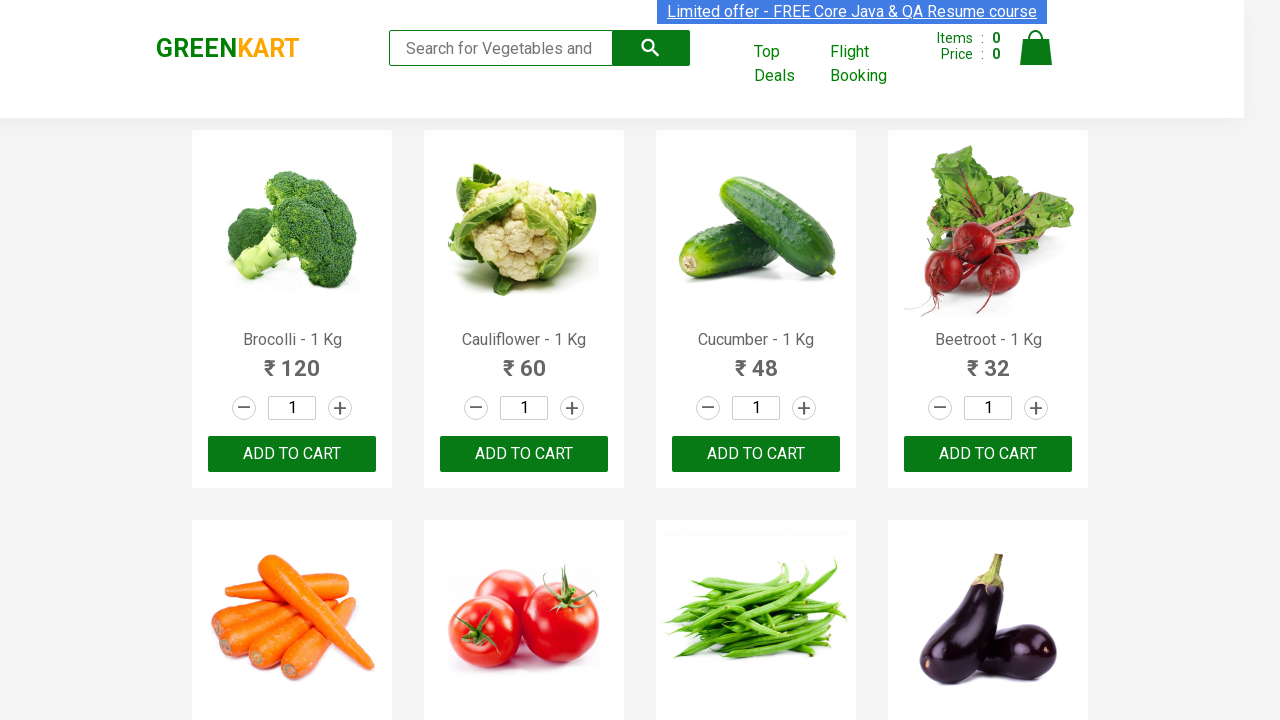

Retrieved product name: Raspberry - 1/4 Kg
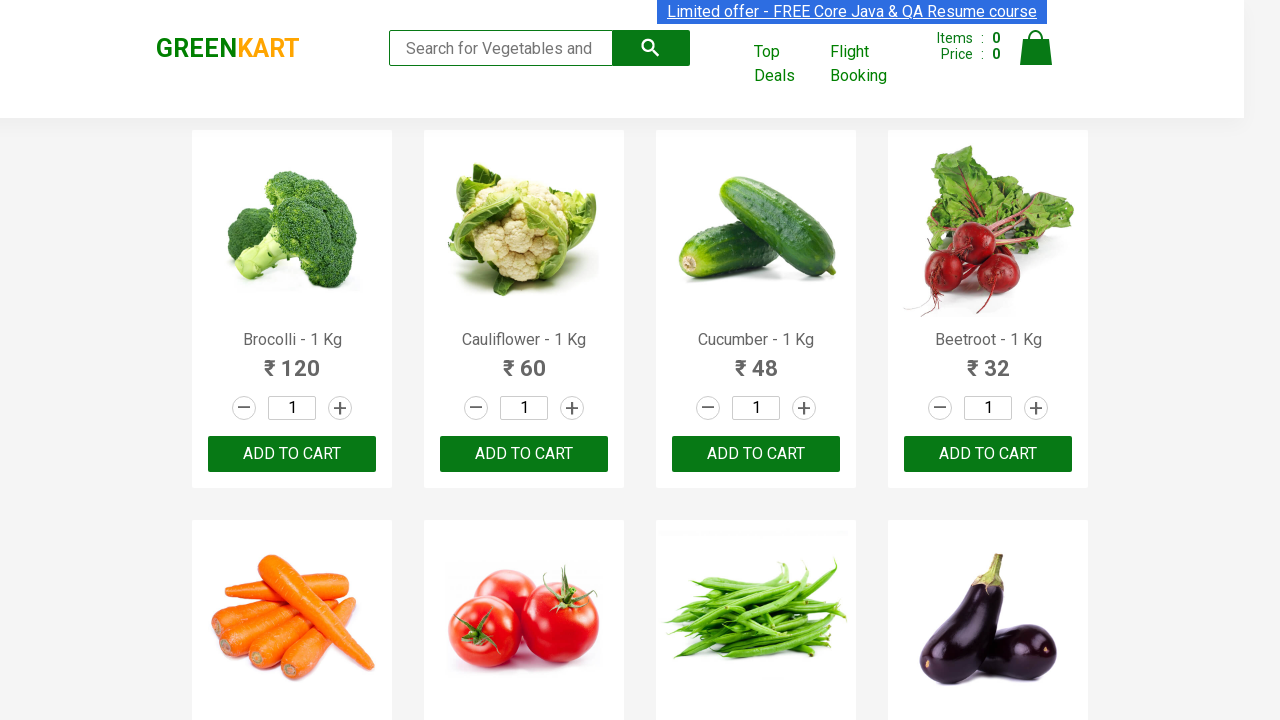

Retrieved product name: Strawberry - 1/4 Kg
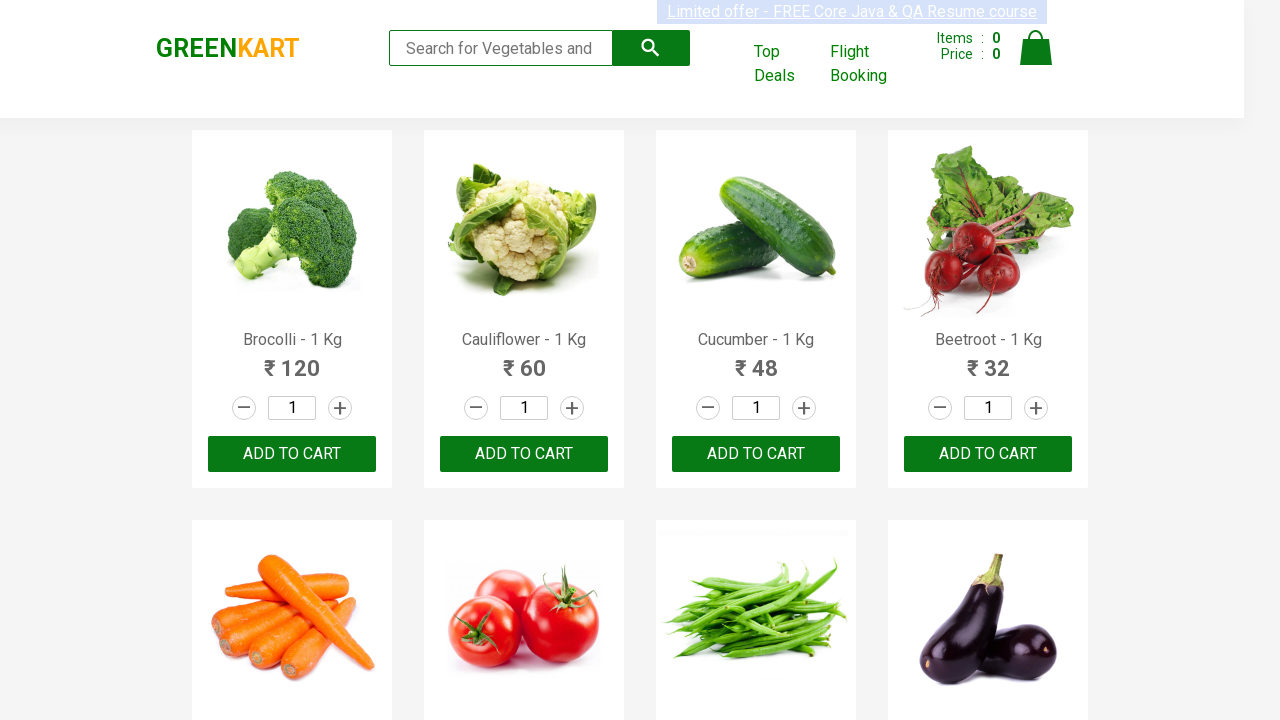

Retrieved product name: Water Melon - 1 Kg
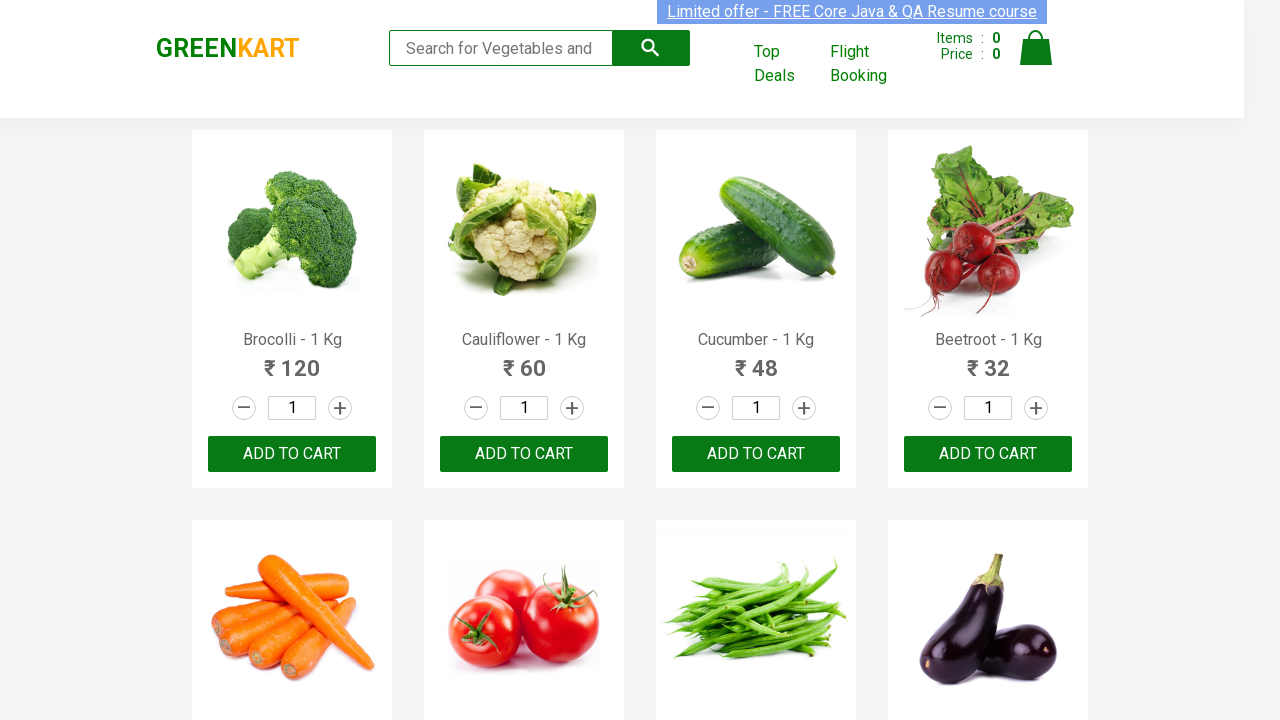

Retrieved product name: Almonds - 1/4 Kg
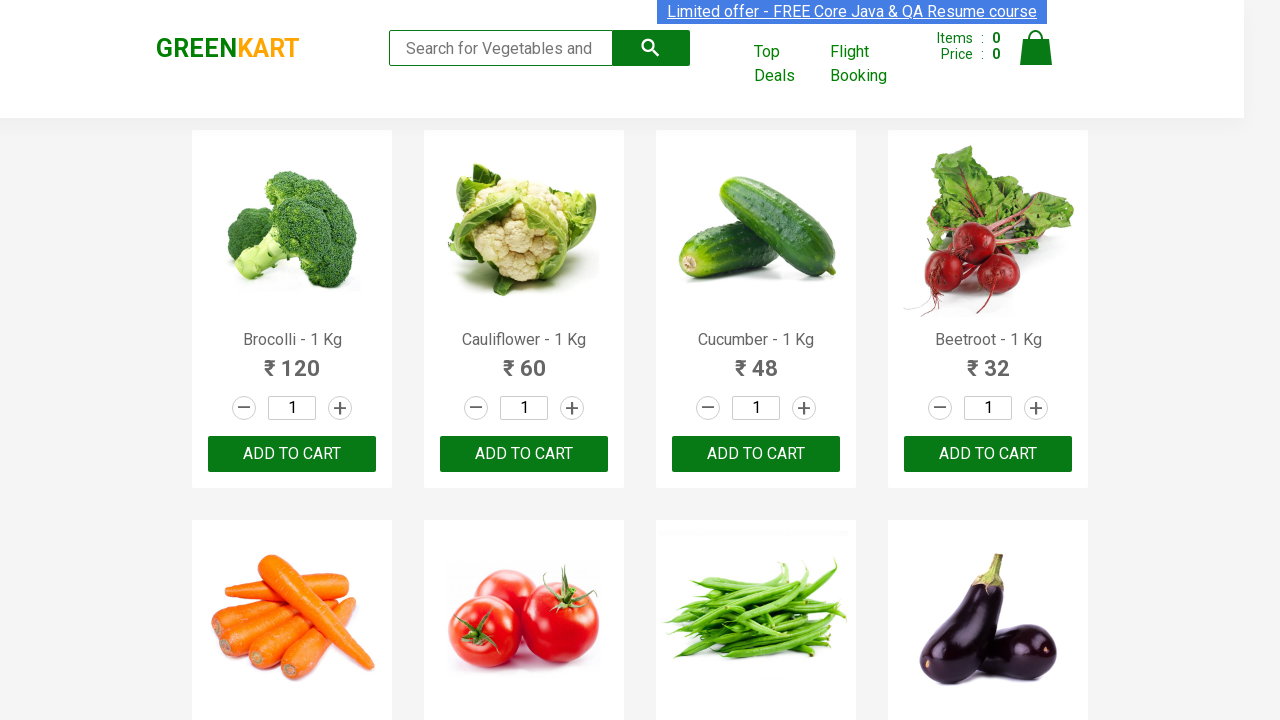

Retrieved product name: Pista - 1/4 Kg
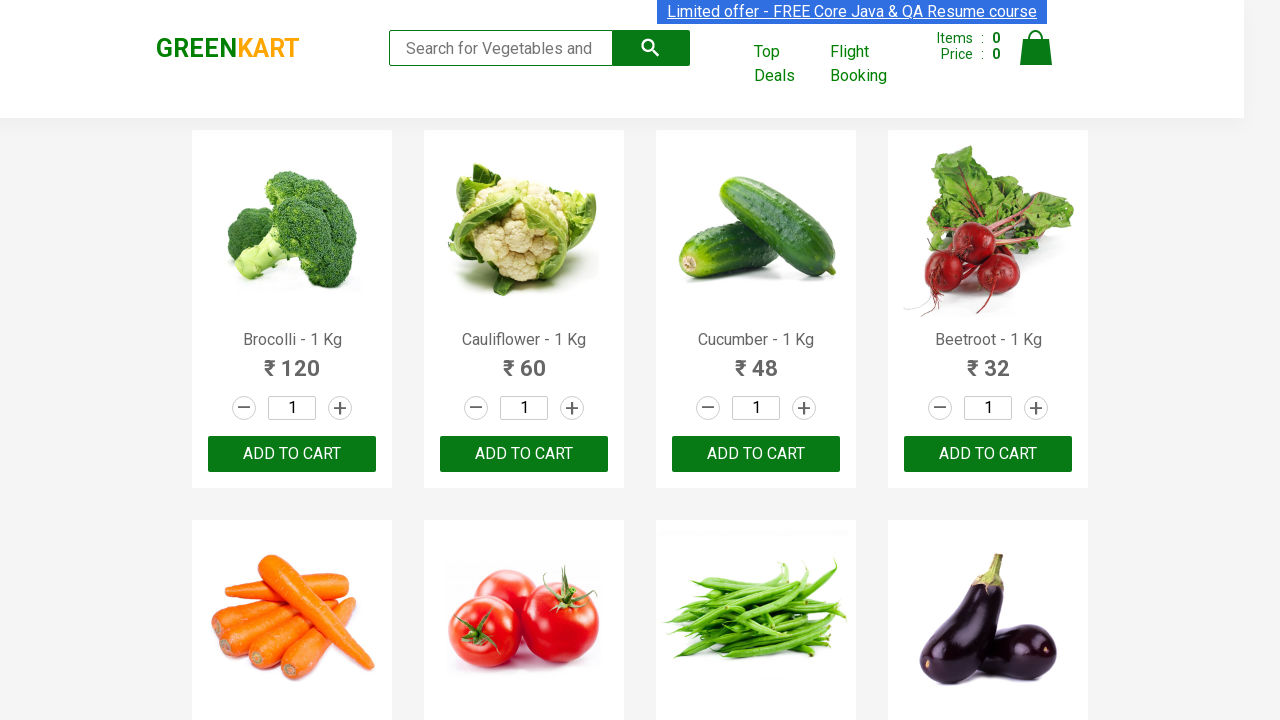

Retrieved product name: Nuts Mixture - 1 Kg
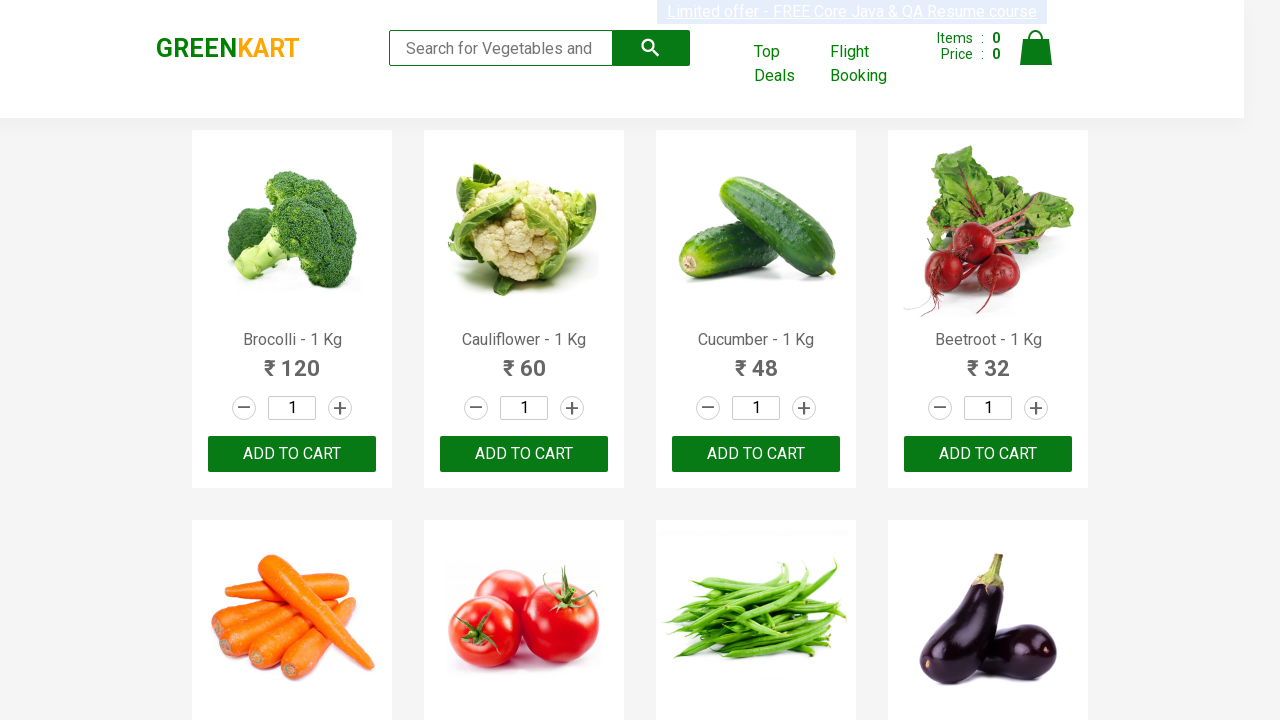

Retrieved product name: Cashews - 1 Kg
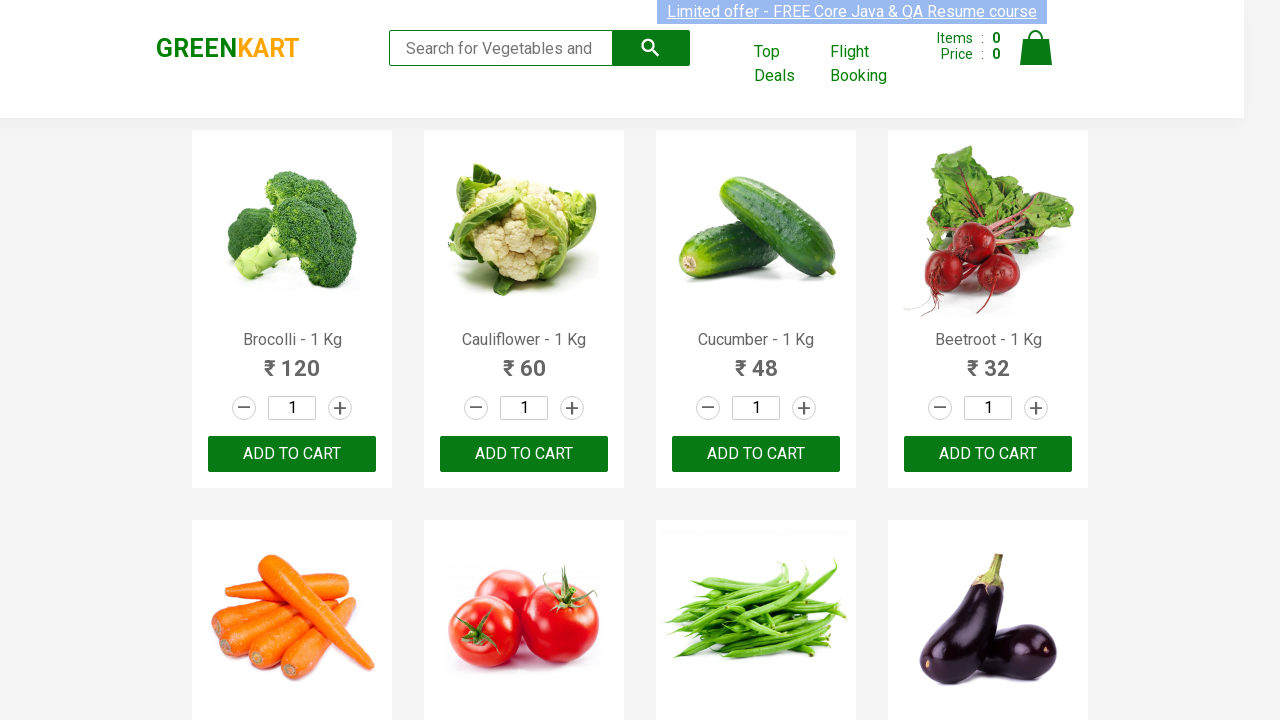

Clicked ADD TO CART button for Cashews product at (292, 569) on .products .product >> nth=28 >> button
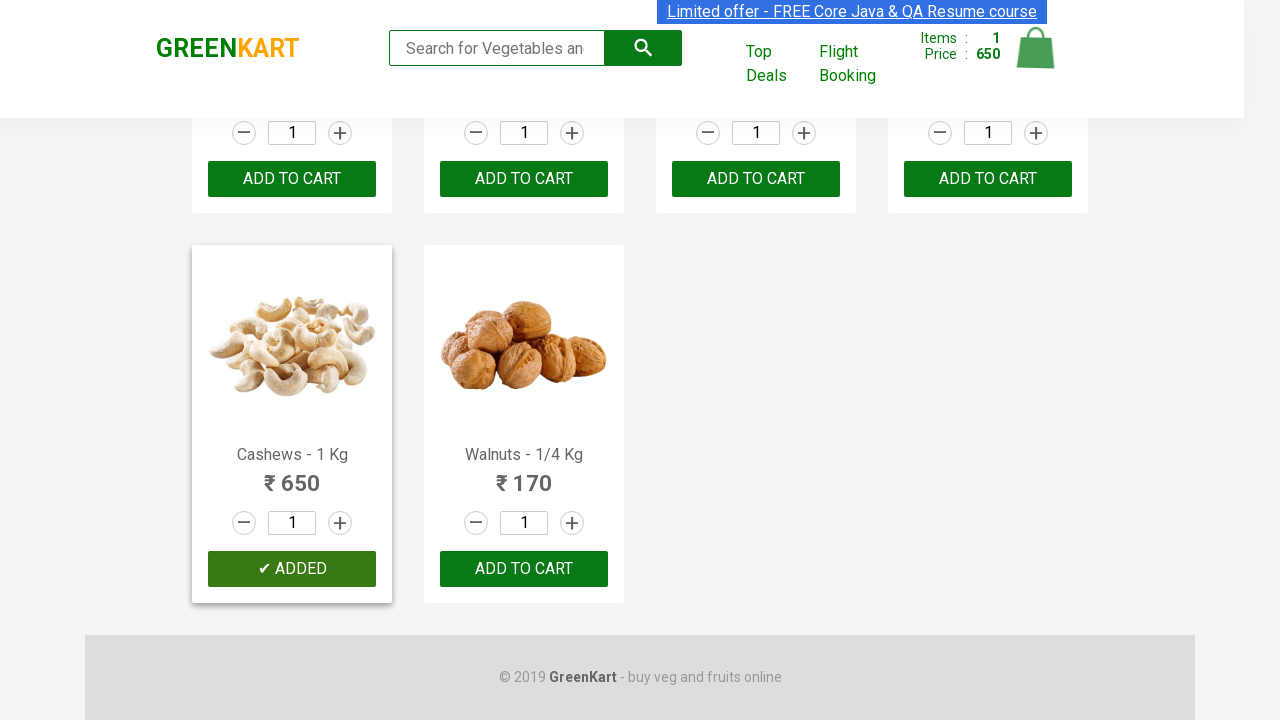

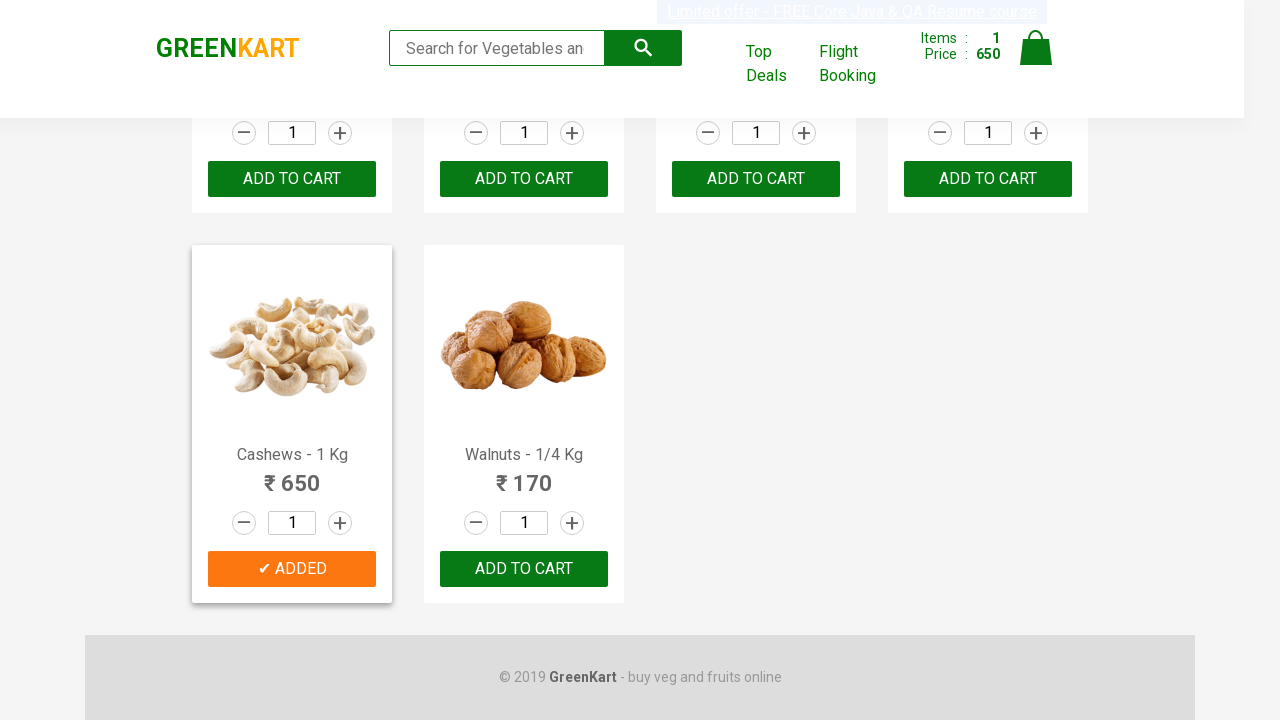